Tests mouse actions on a webpage by performing a right-click (context click) on a menu element and then filling a text input field using Actions class functionality

Starting URL: https://omayo.blogspot.com/

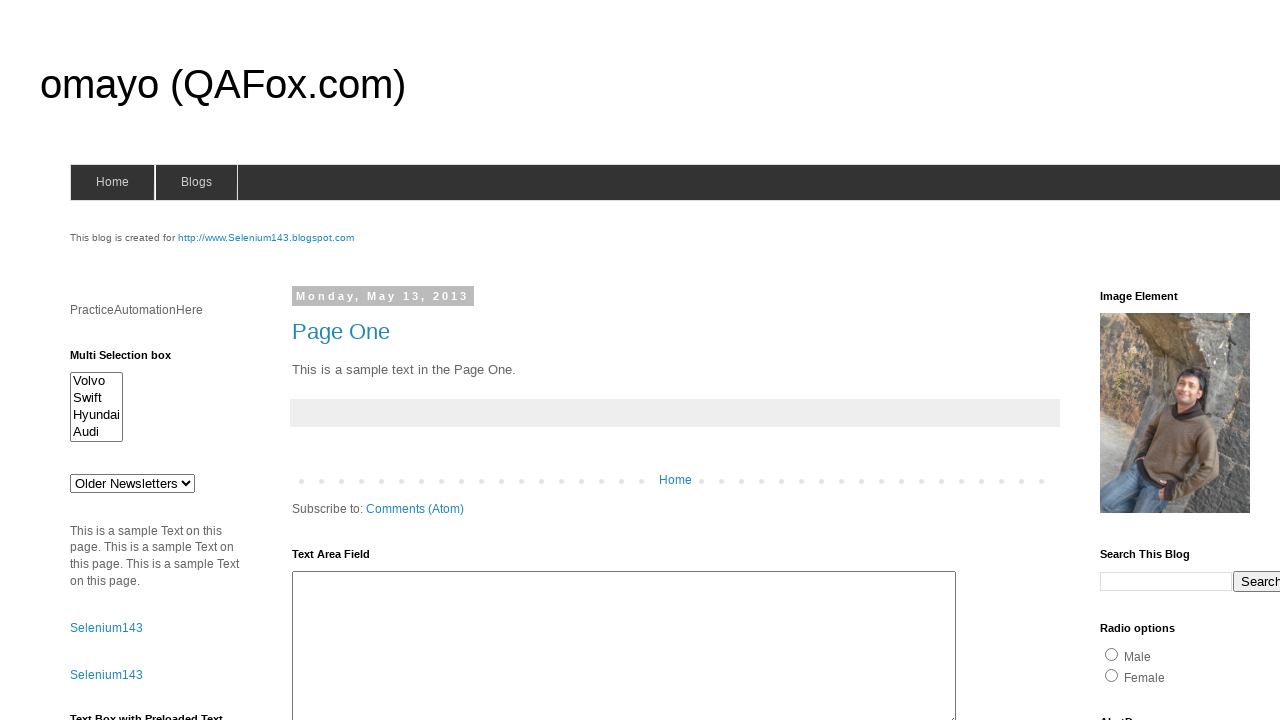

Right-clicked on the blogs menu element at (196, 182) on //span[@id='blogsmenu']
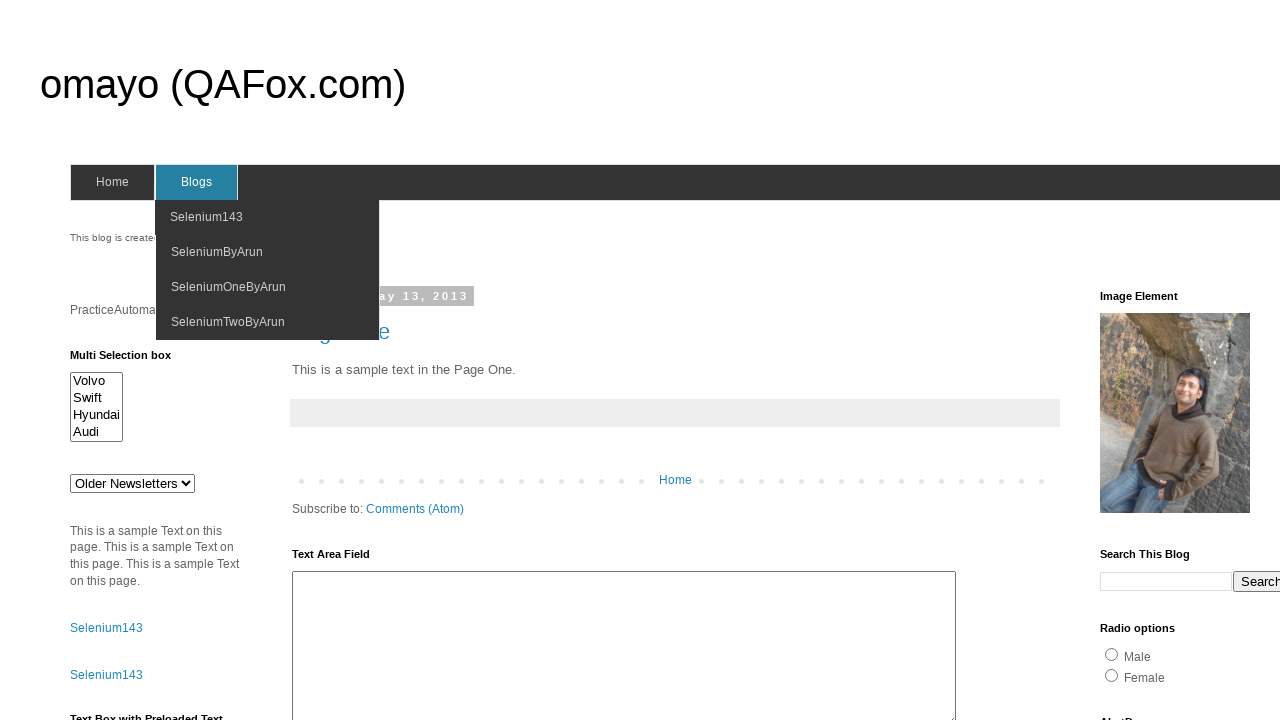

Filled the user ID text field with 'Minal' in form1 on //form[@name='form1']//input[@type='text']
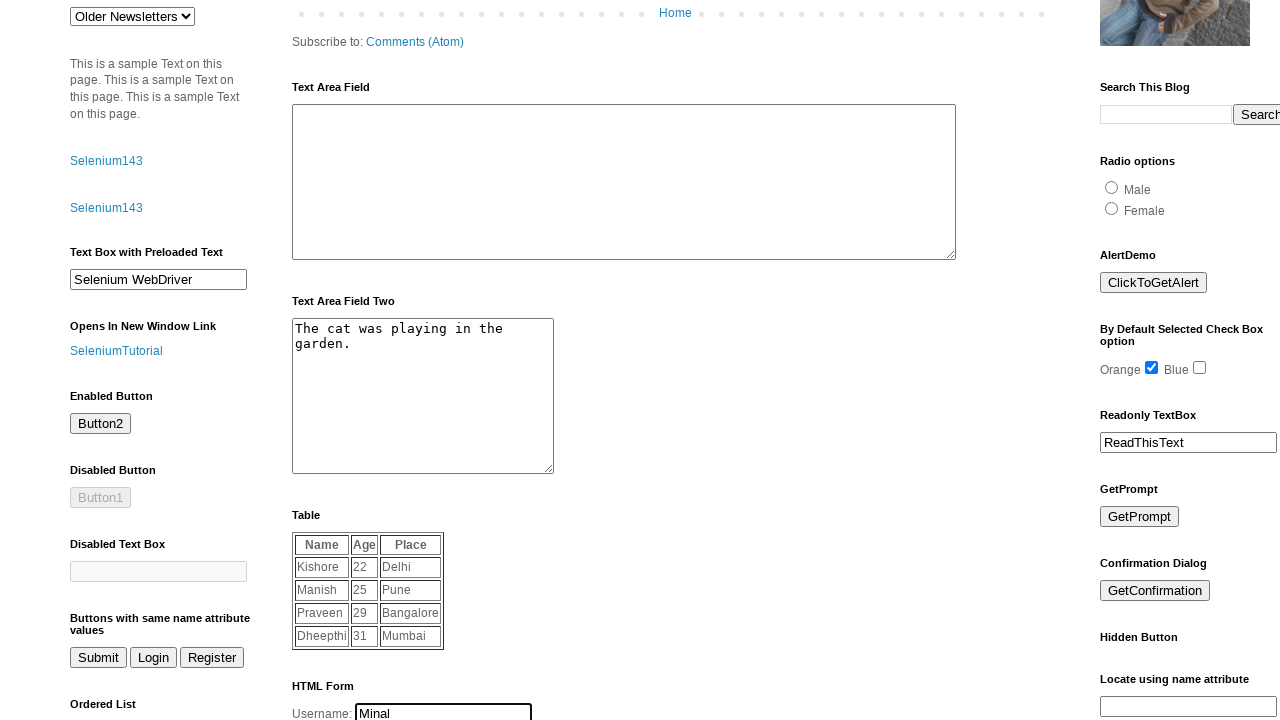

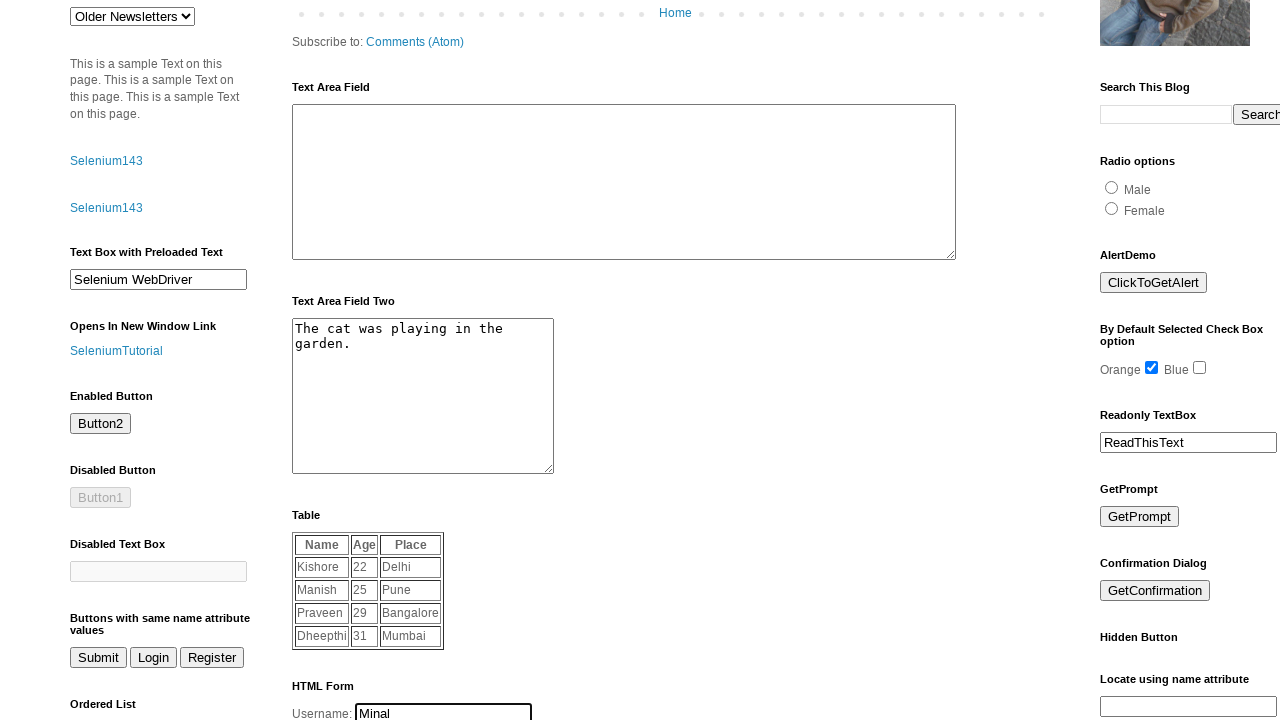